Tests page scrolling functionality by scrolling down 1000 pixels and then scrolling up 500 pixels using JavaScript execution on the Selenium website.

Starting URL: https://www.selenium.dev/

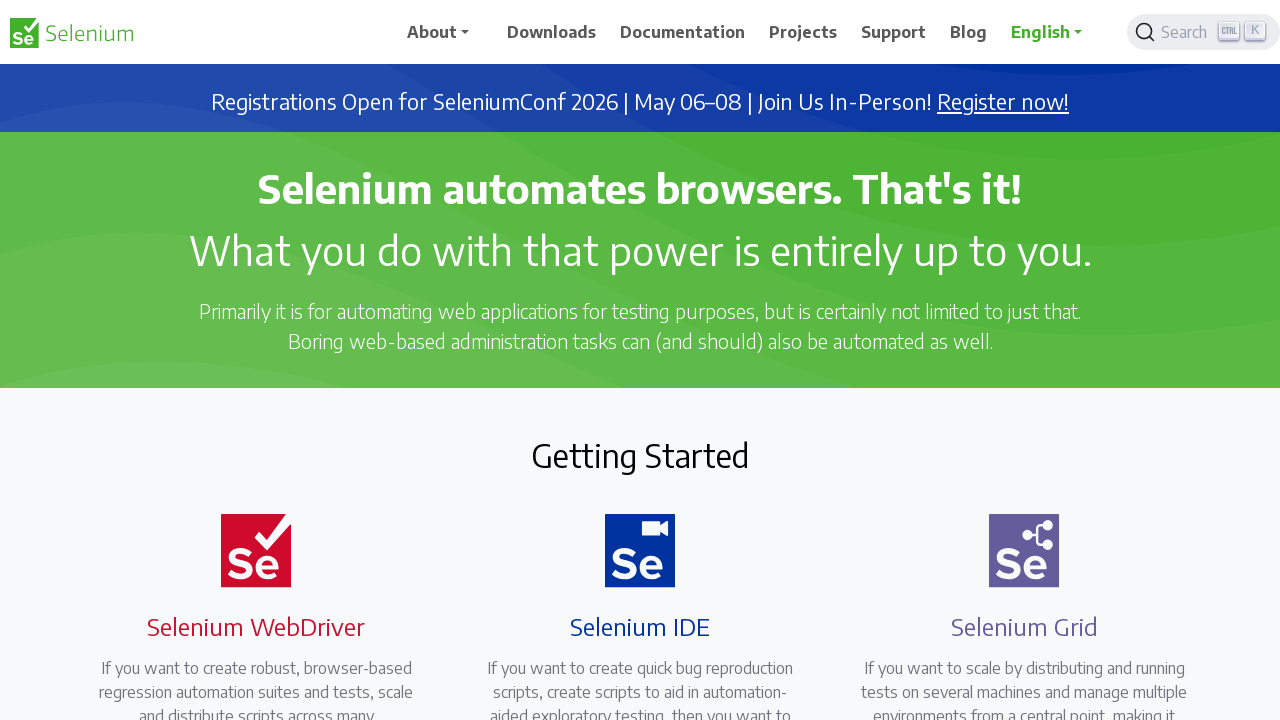

Scrolled down 1000 pixels on the Selenium website
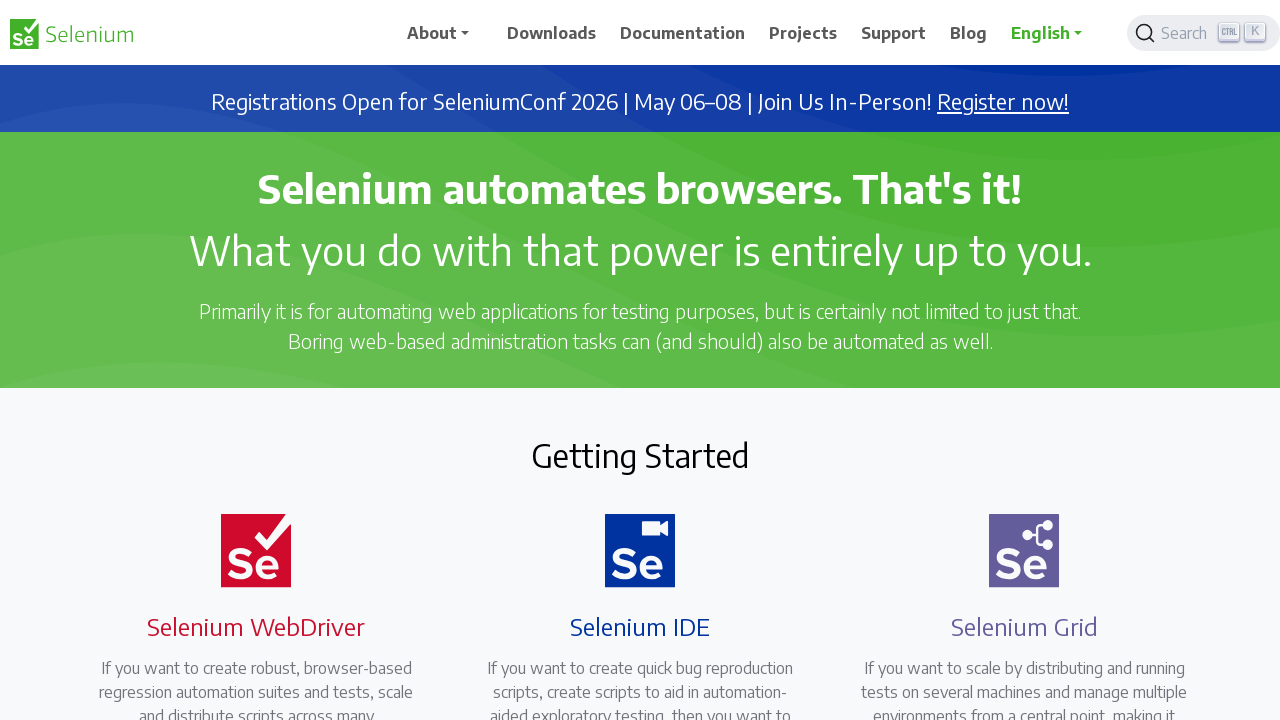

Waited 2 seconds to observe scroll effect
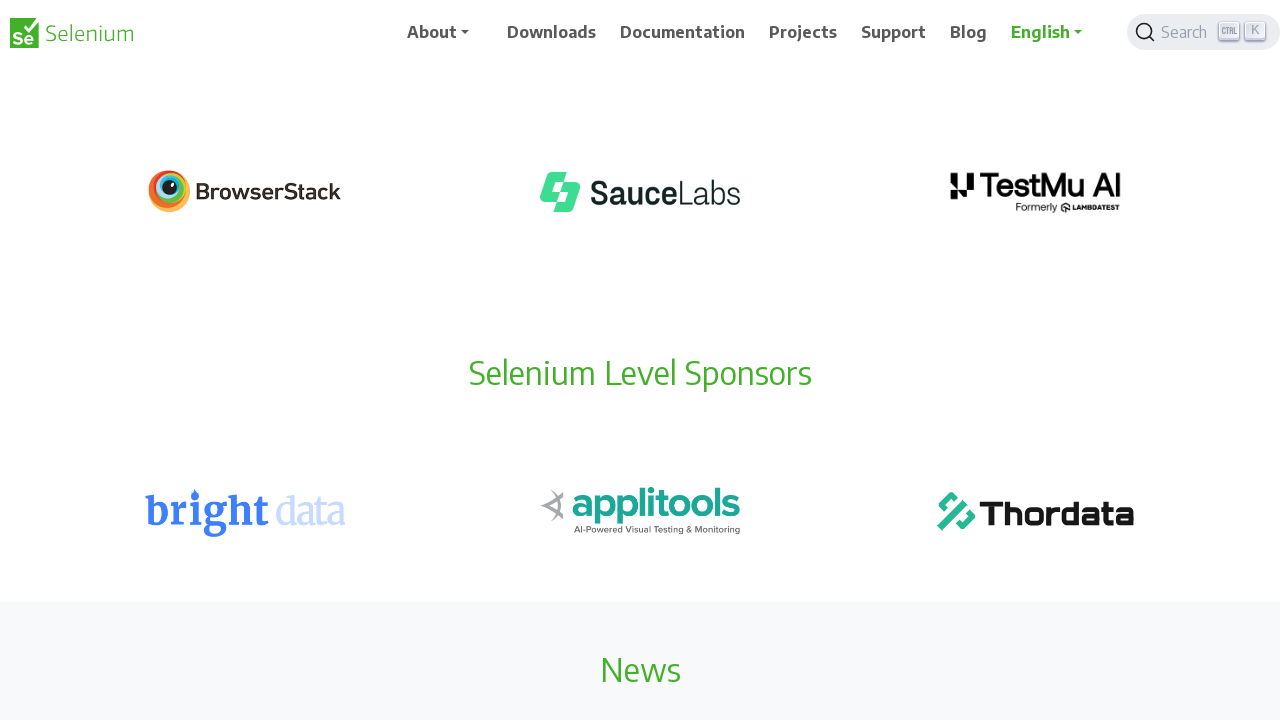

Scrolled up 500 pixels
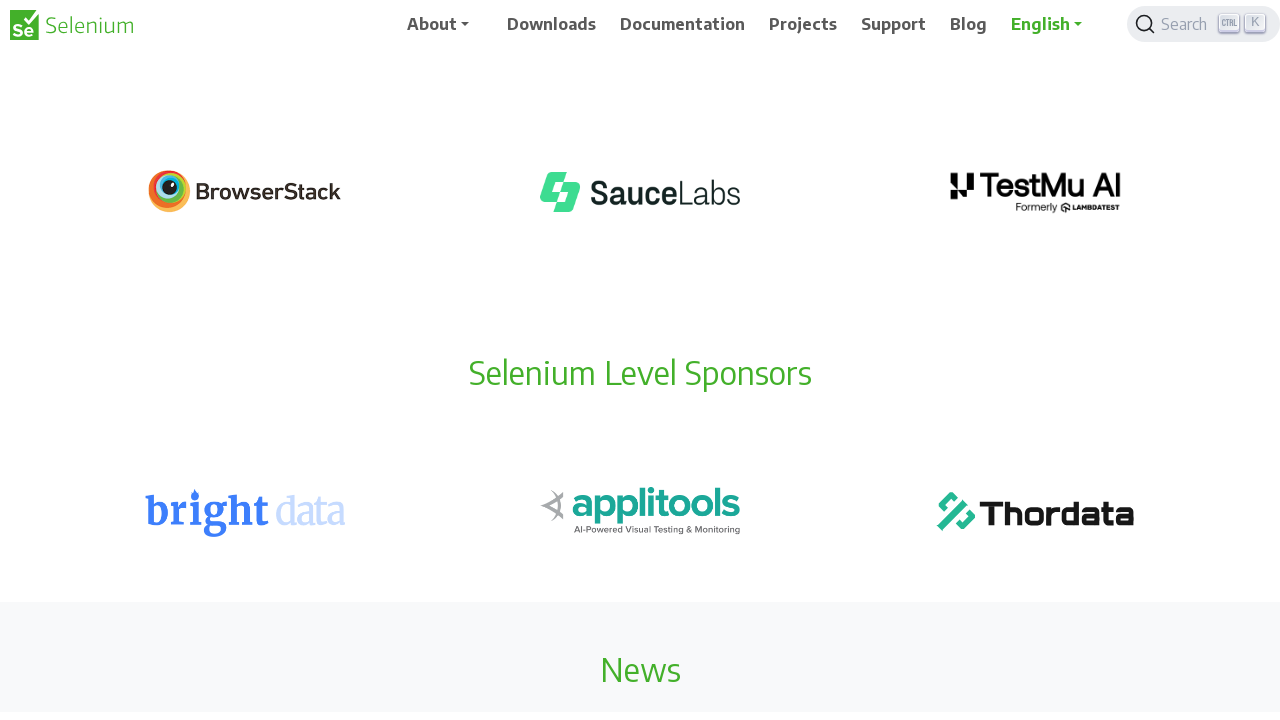

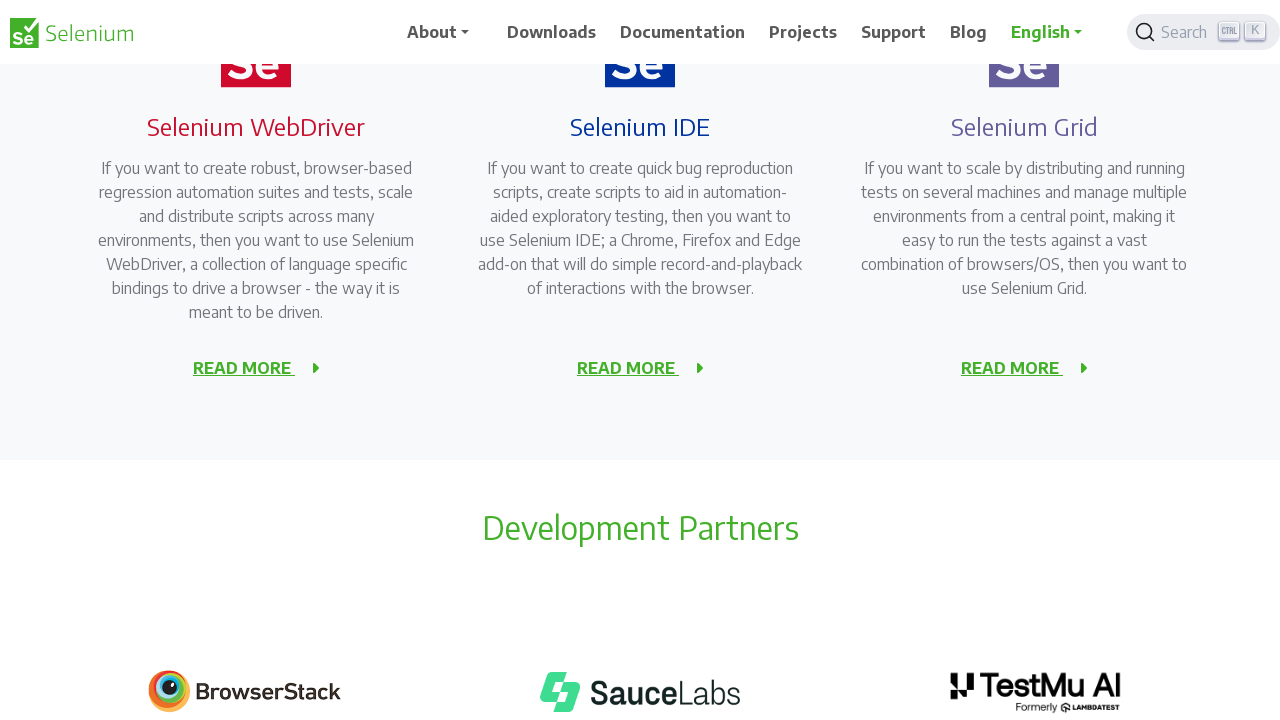